Tests navigation from Redmine homepage to the download page, then clicks the GitHub link to access the latest source code repository.

Starting URL: https://www.redmine.org/

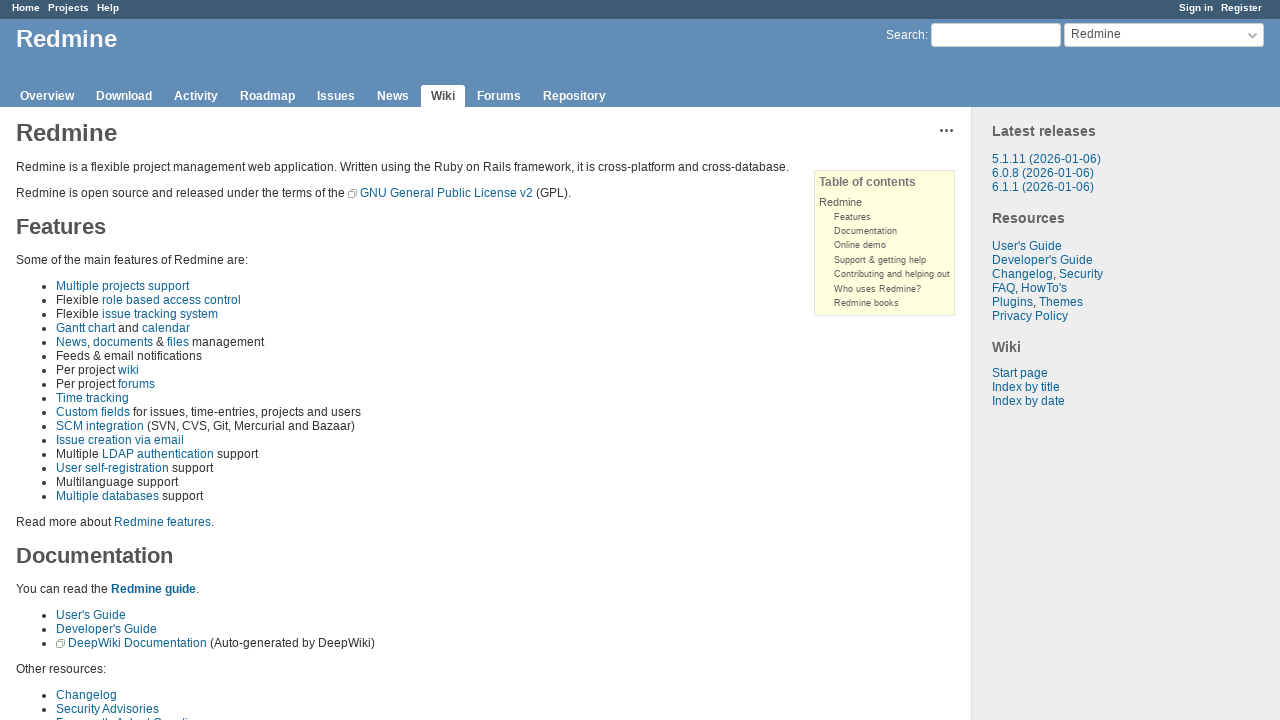

Waited for Redmine homepage to load
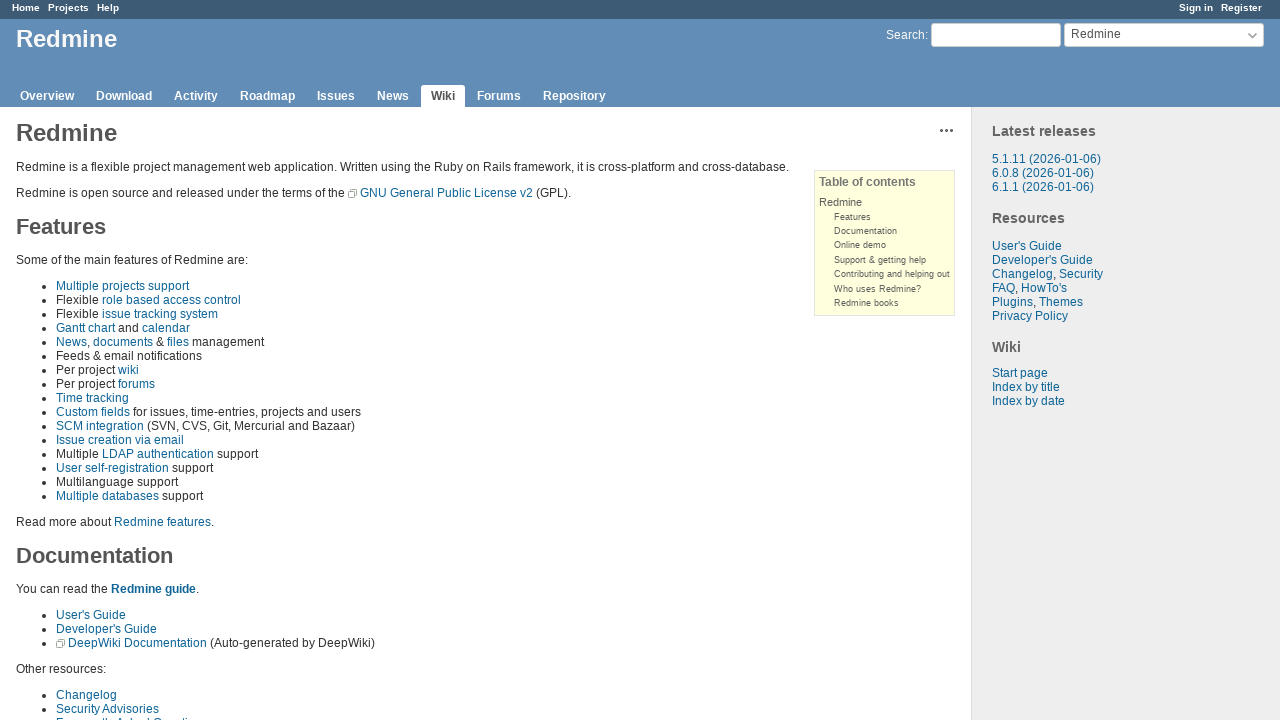

Clicked download link in header at (124, 96) on #header .download
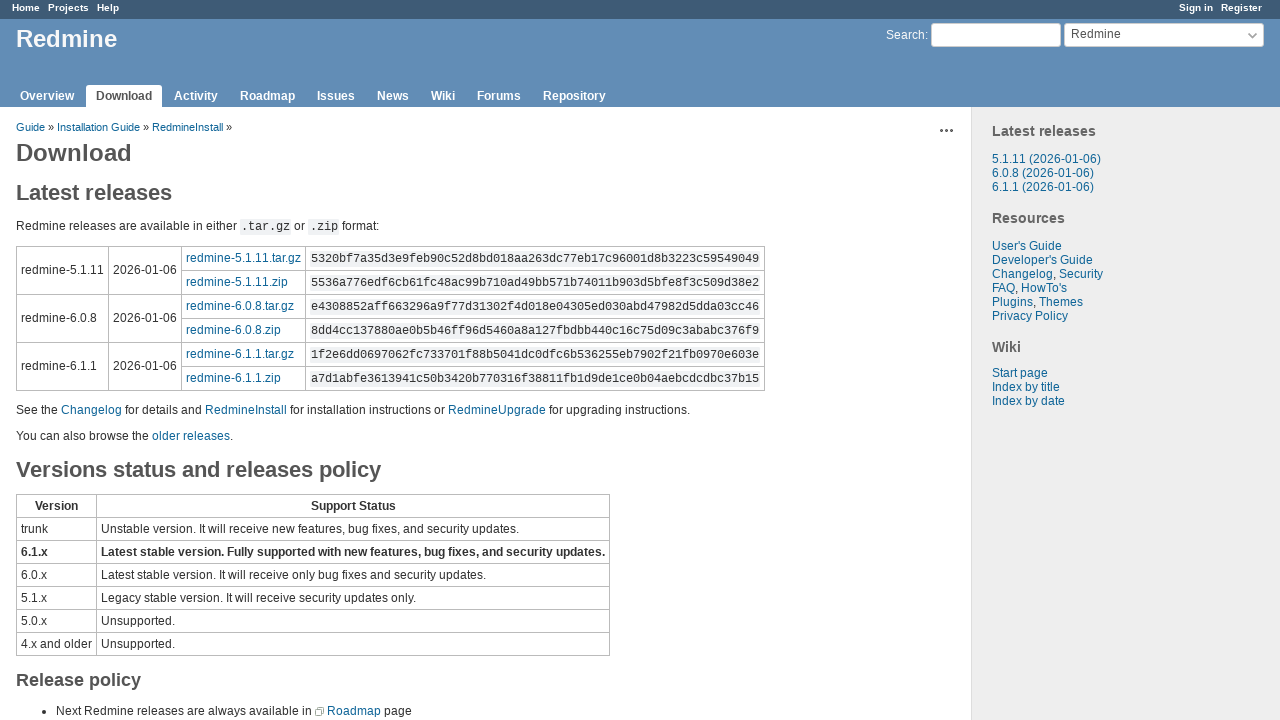

Download page loaded
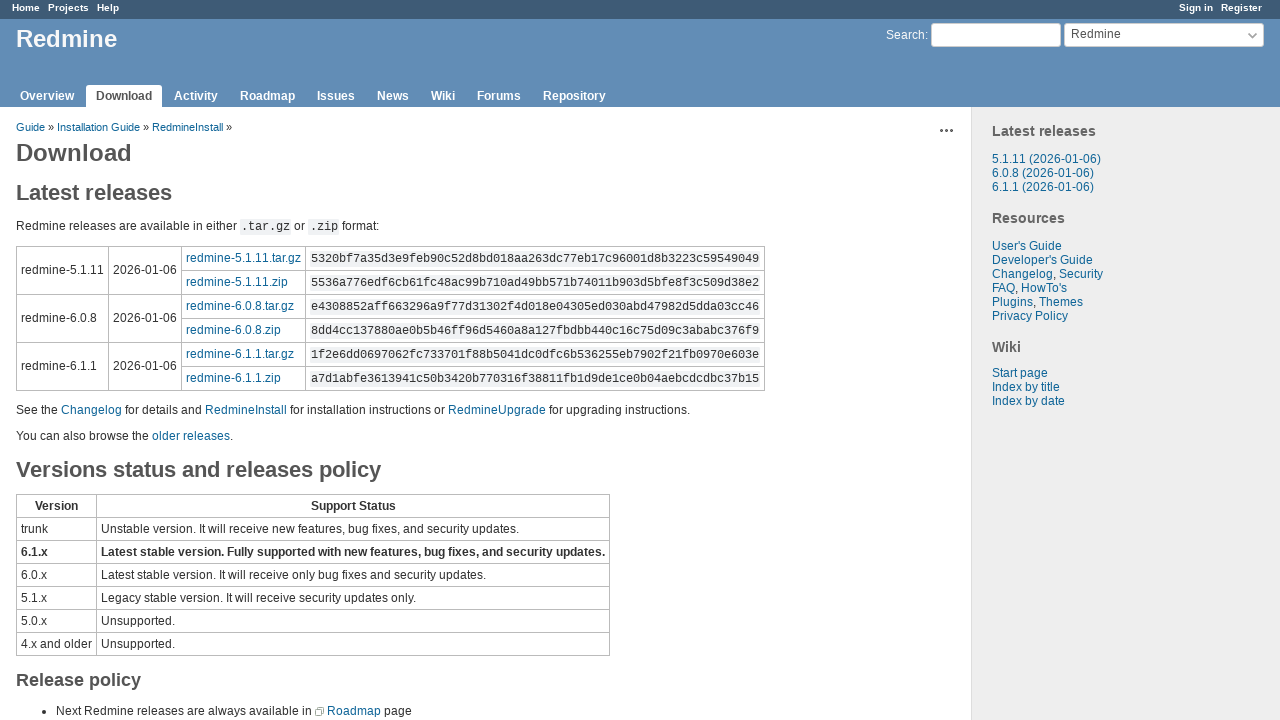

Clicked GitHub external link to access source code at (570, 361) on .external[href*='github']
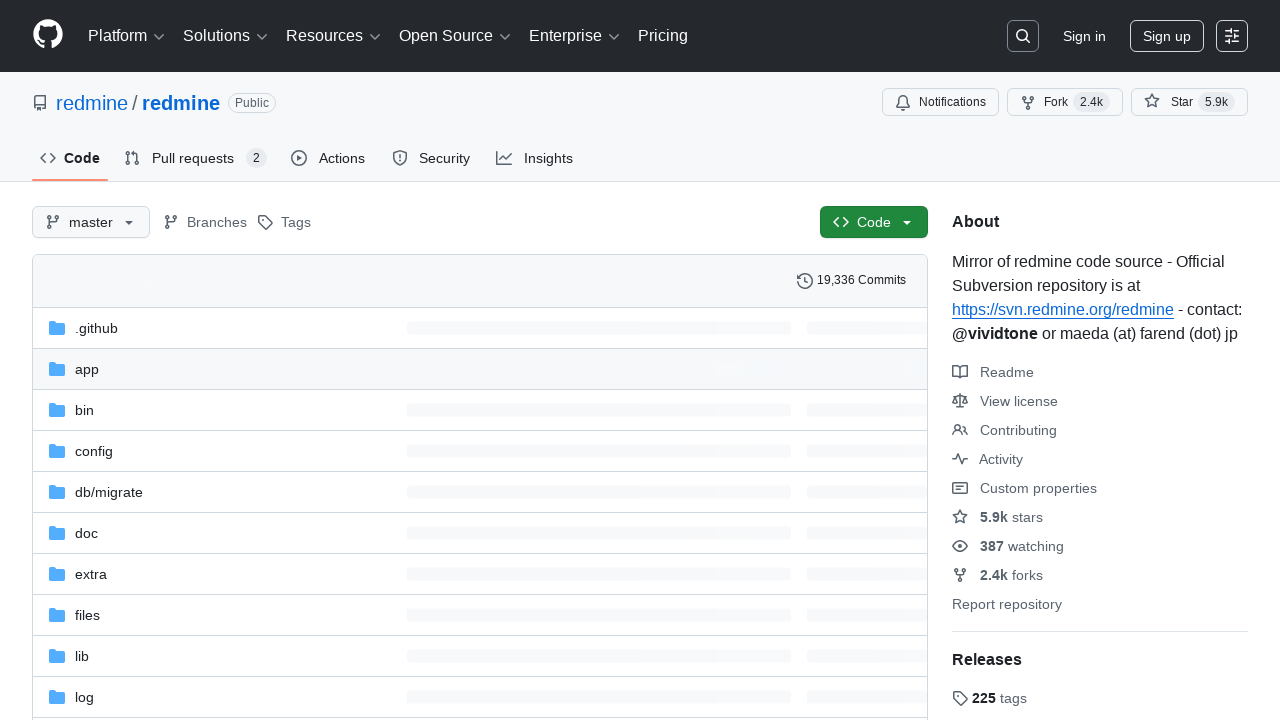

GitHub repository page loaded
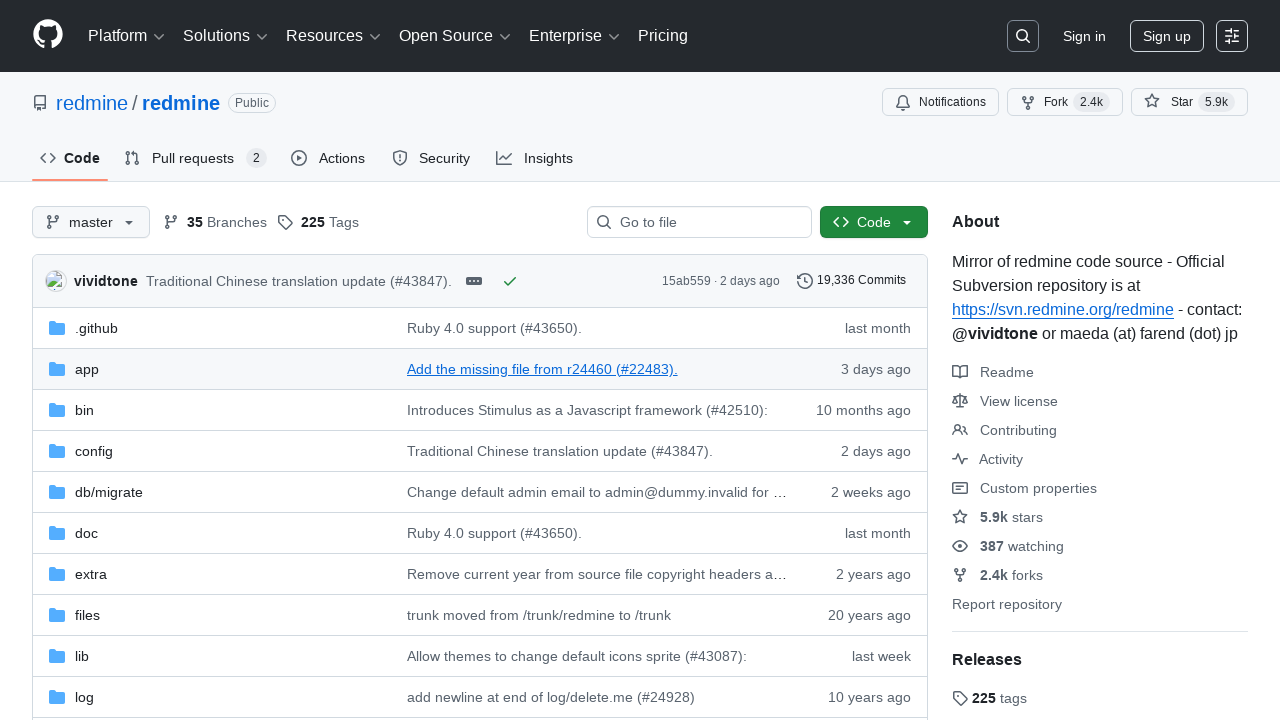

Verified we're on GitHub by finding 'redmine' text in repository
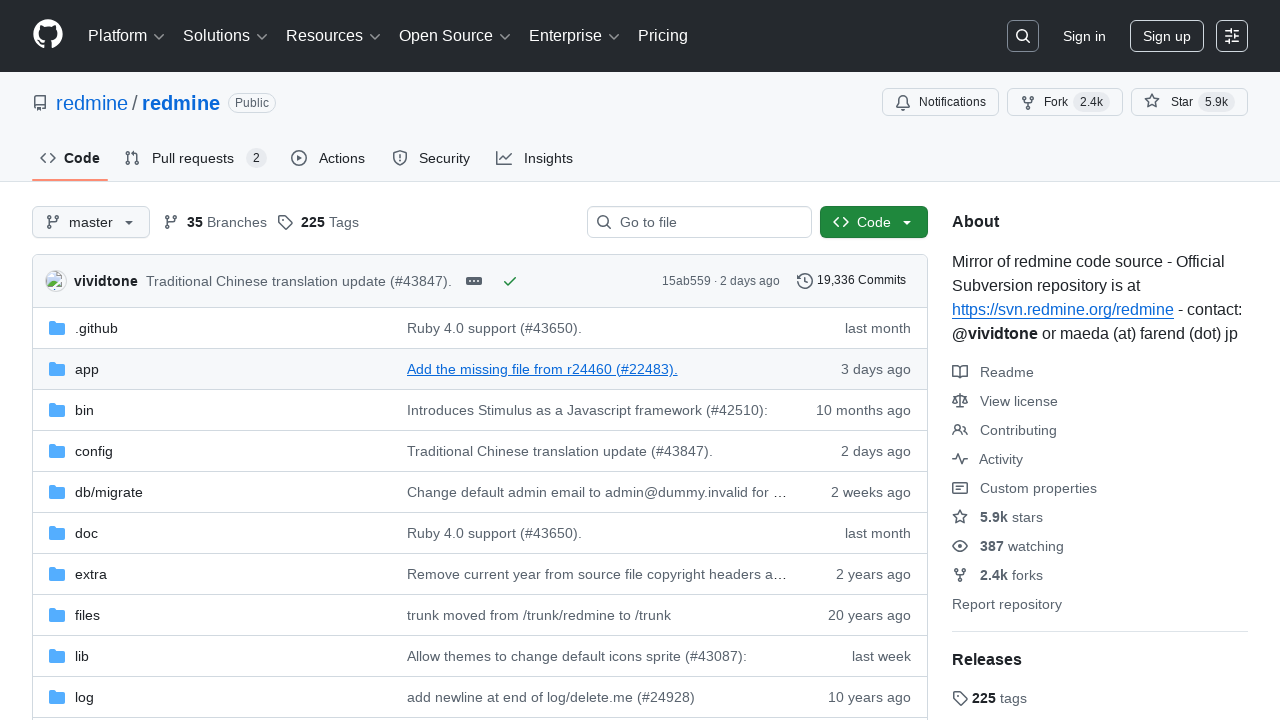

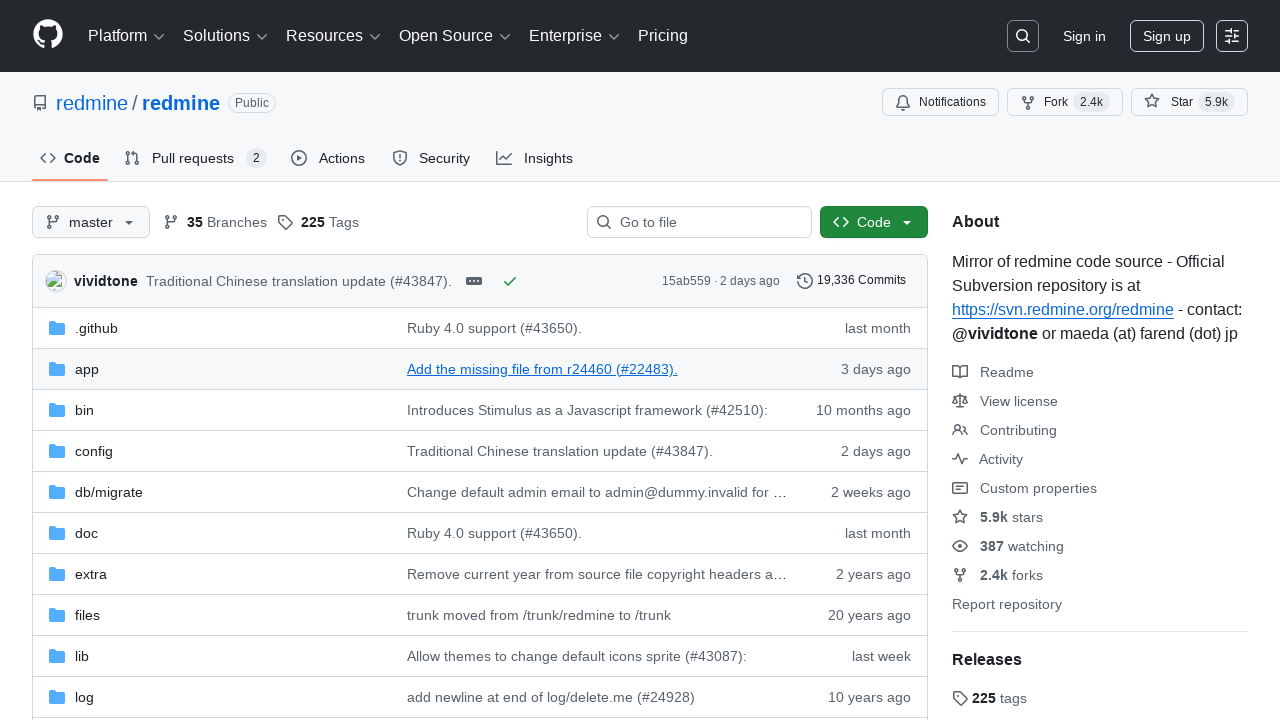